Tests JavaScript confirmation alert handling by clicking a button that triggers an alert and then accepting it

Starting URL: https://demoqa.com/alerts

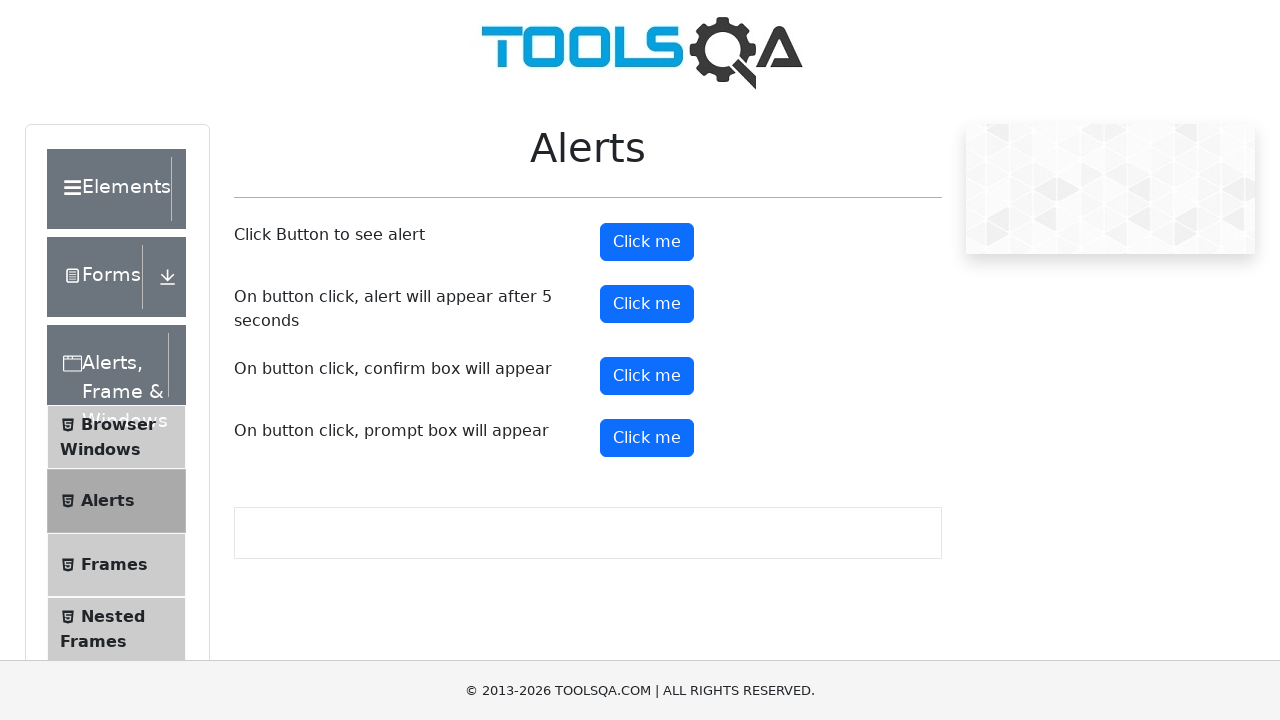

Waited for page to fully load (domcontentloaded)
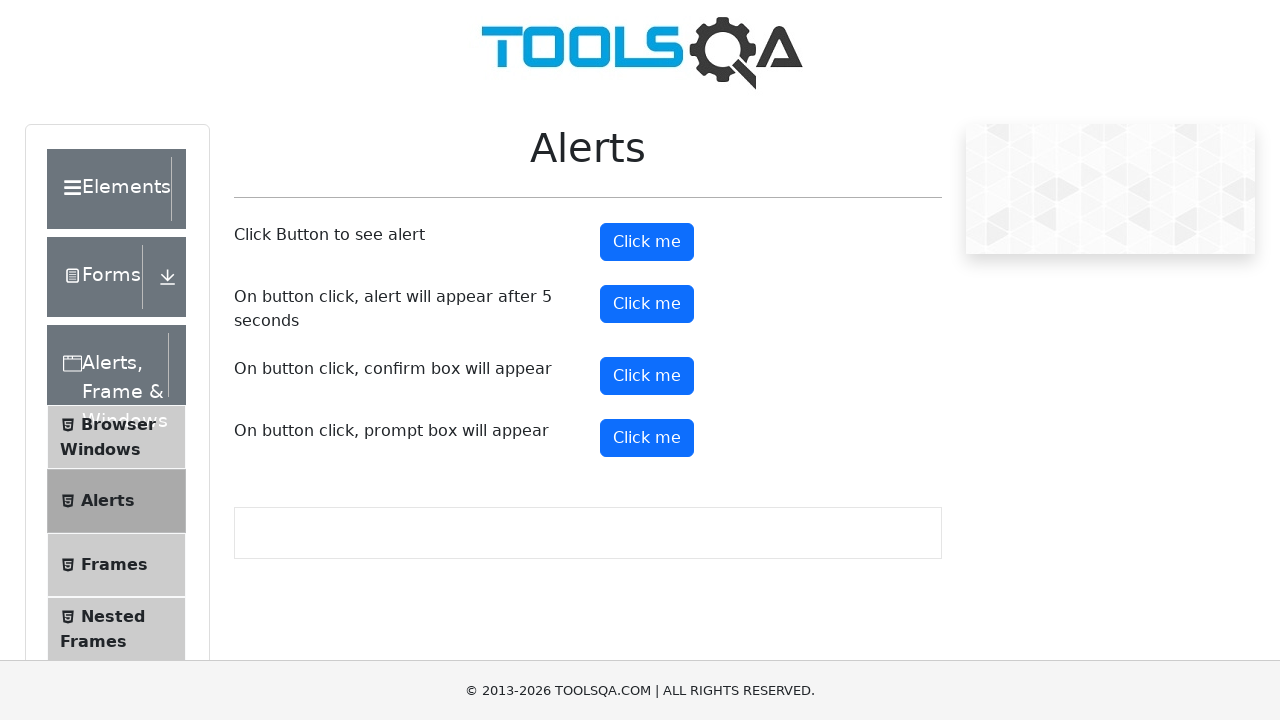

Set up dialog handler to accept confirmation alerts
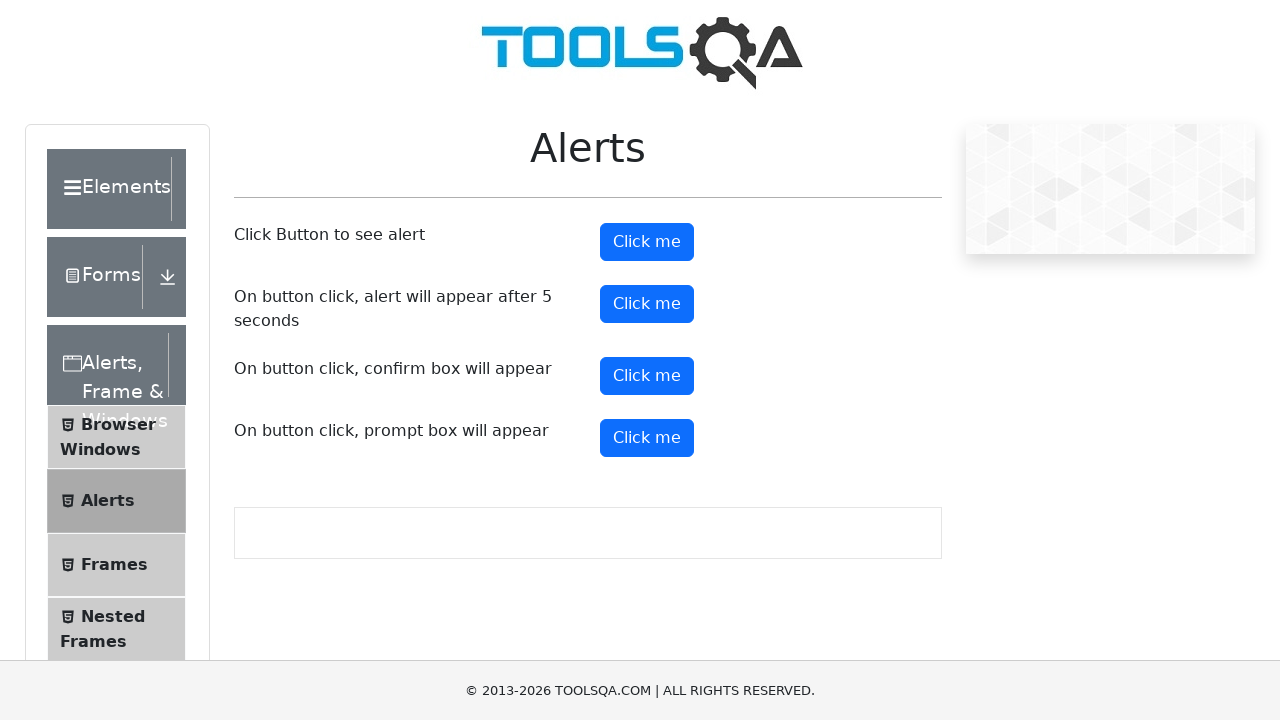

Clicked confirm button to trigger JavaScript alert at (647, 376) on #confirmButton
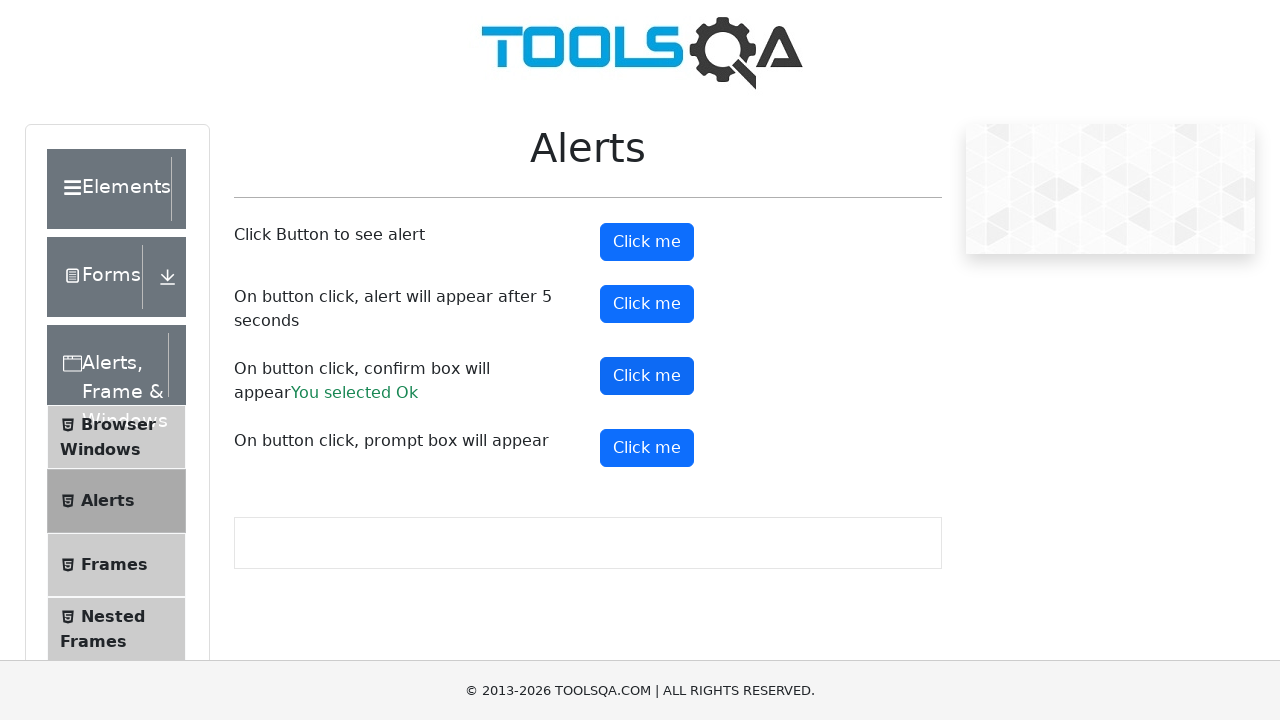

Waited 1 second to ensure alert was handled
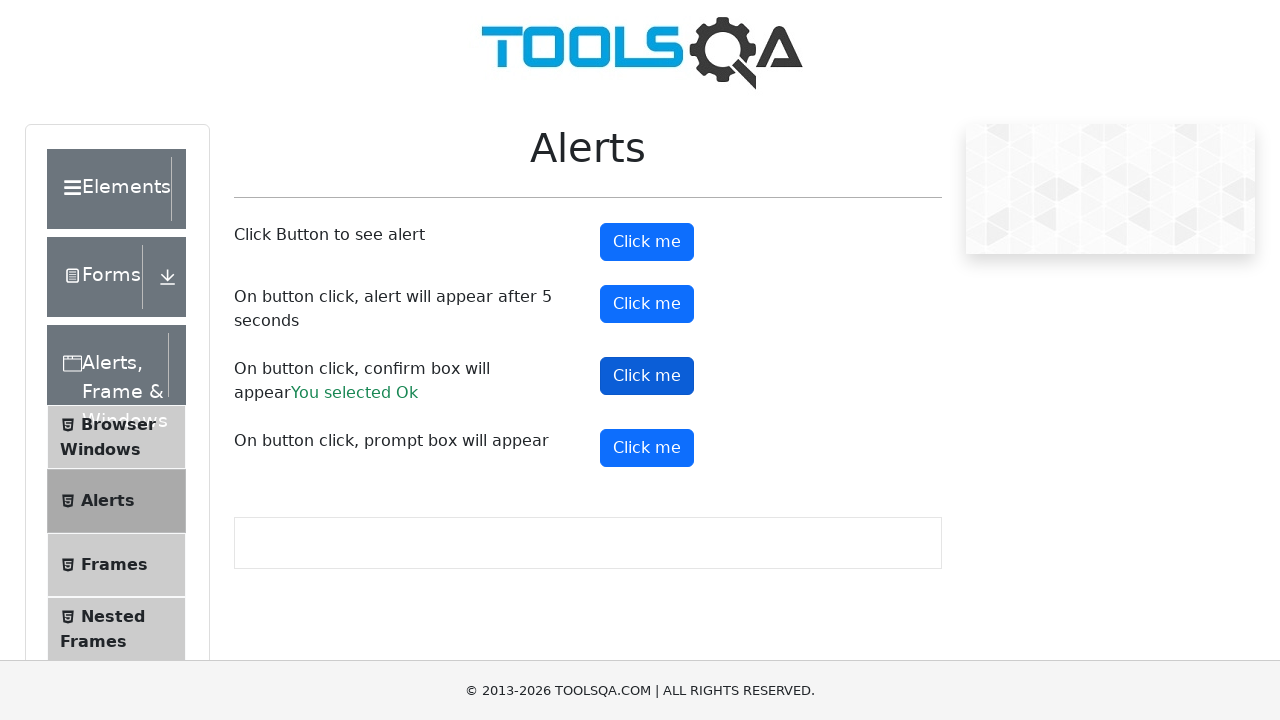

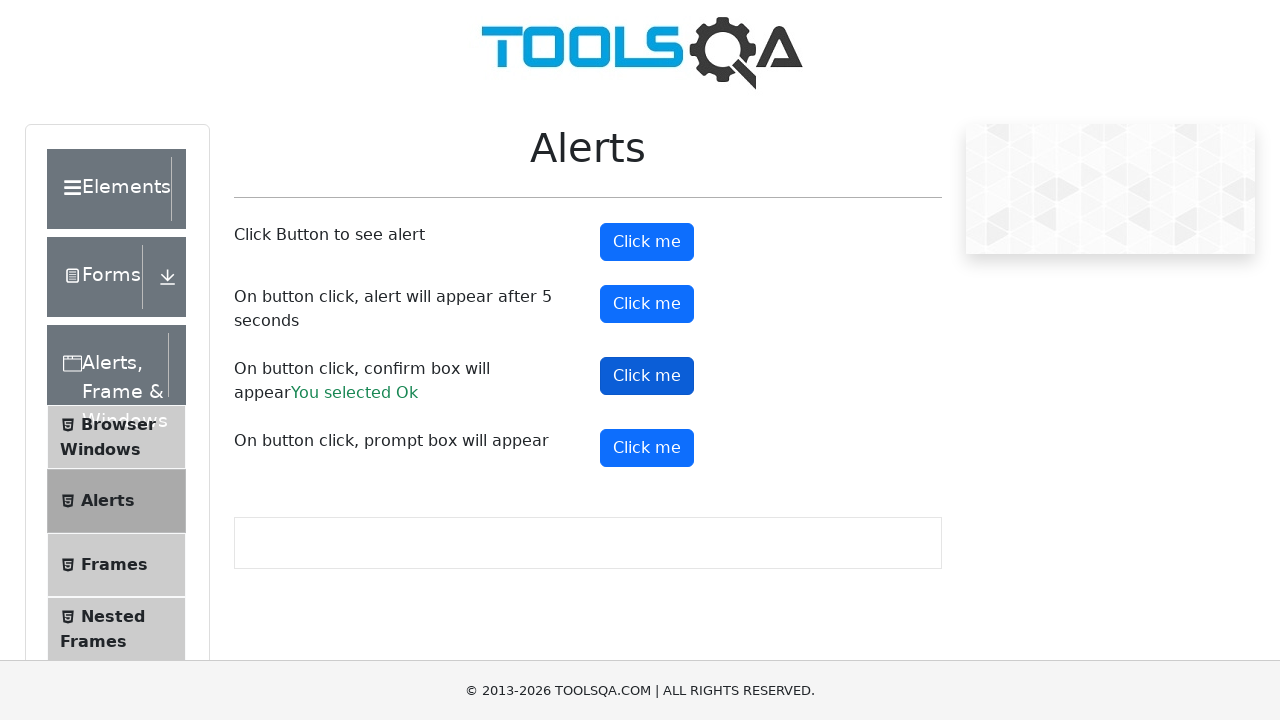